Tests window handling by clicking a link that opens in a new window, switching between parent and child windows, and verifying page titles

Starting URL: https://support.google.com/mail/answer/56256?hl=en

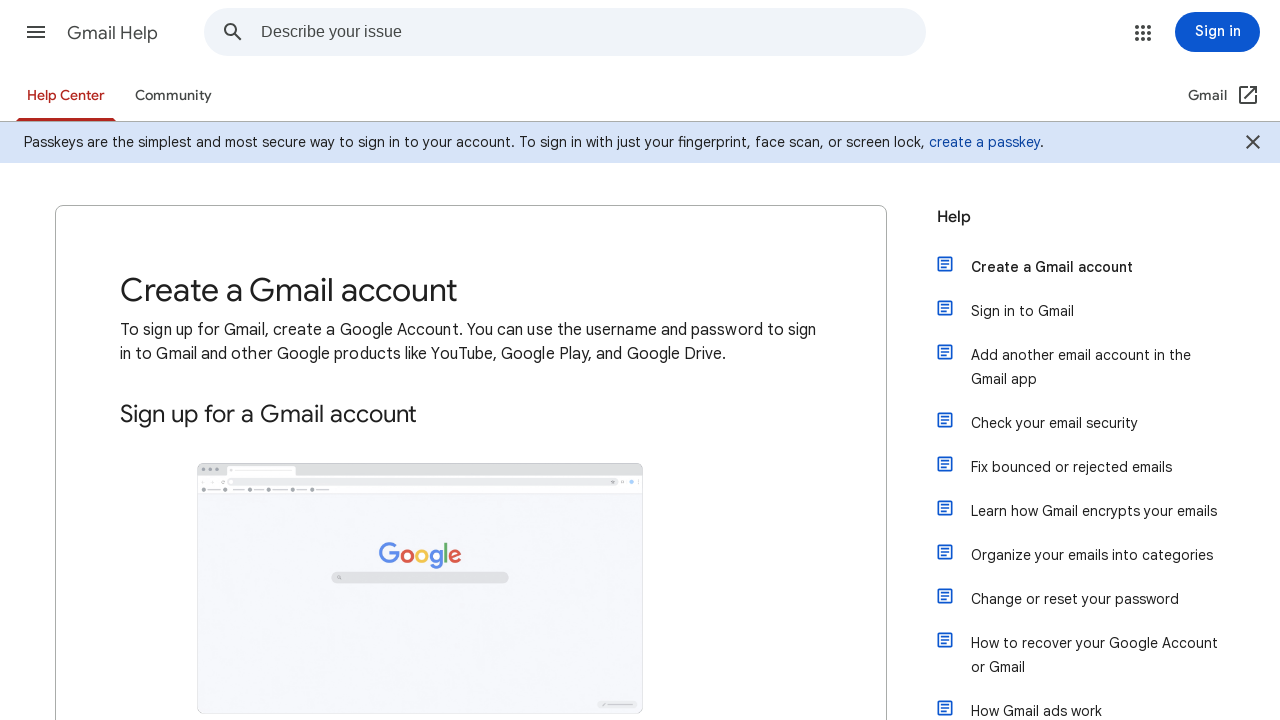

Clicked 'Create an account' link to open new window at (204, 360) on text=Create an account
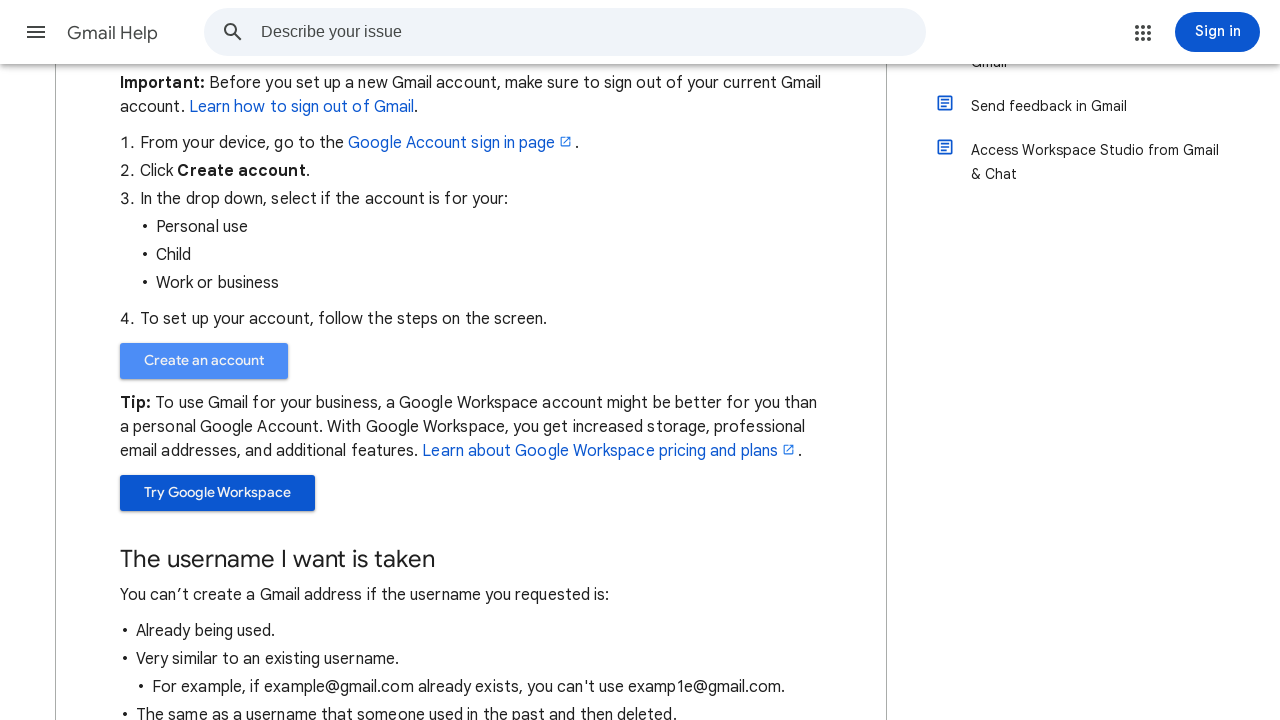

New window/tab opened and captured
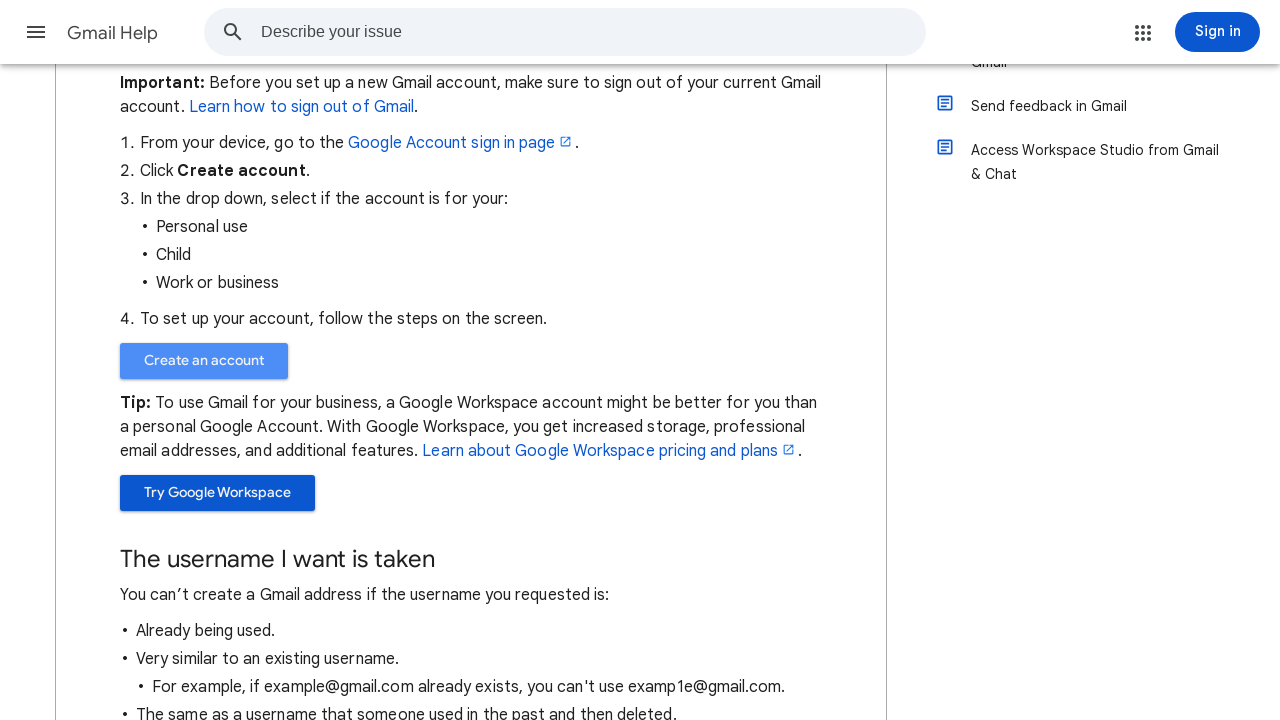

Retrieved new page title: Sign in - Google Accounts
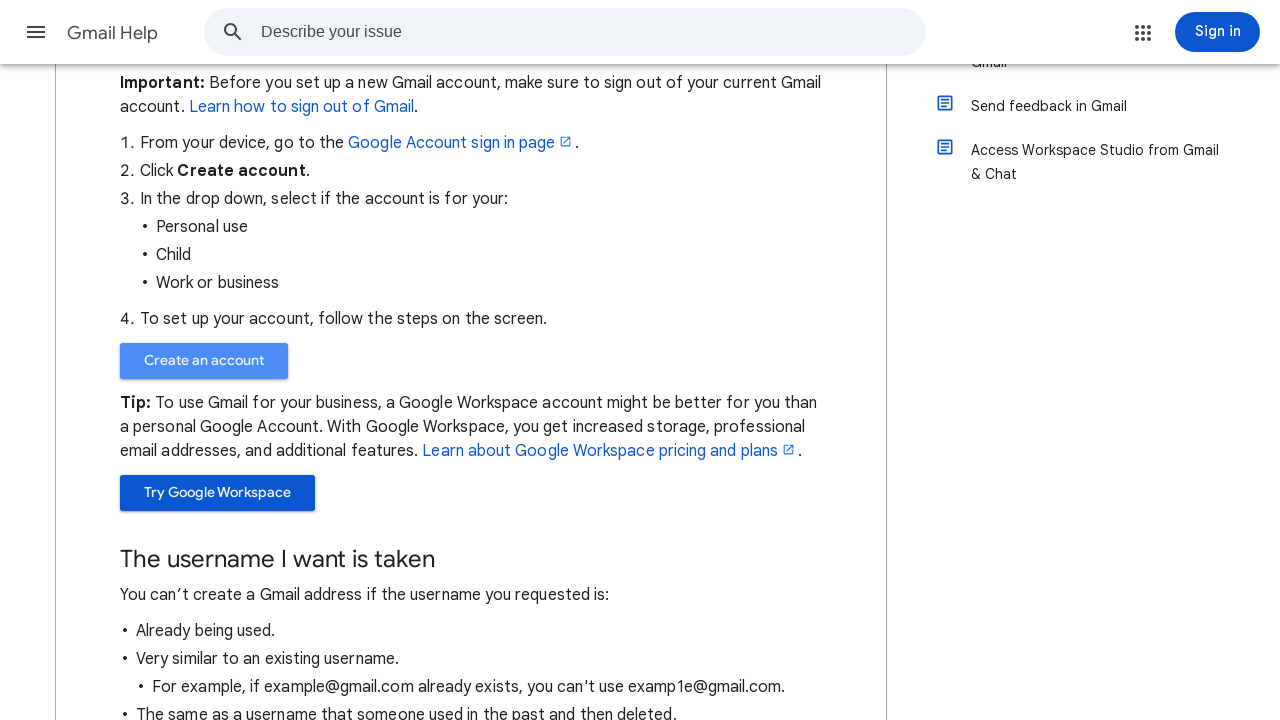

Retrieved original page title: Create a Gmail account - Gmail Help
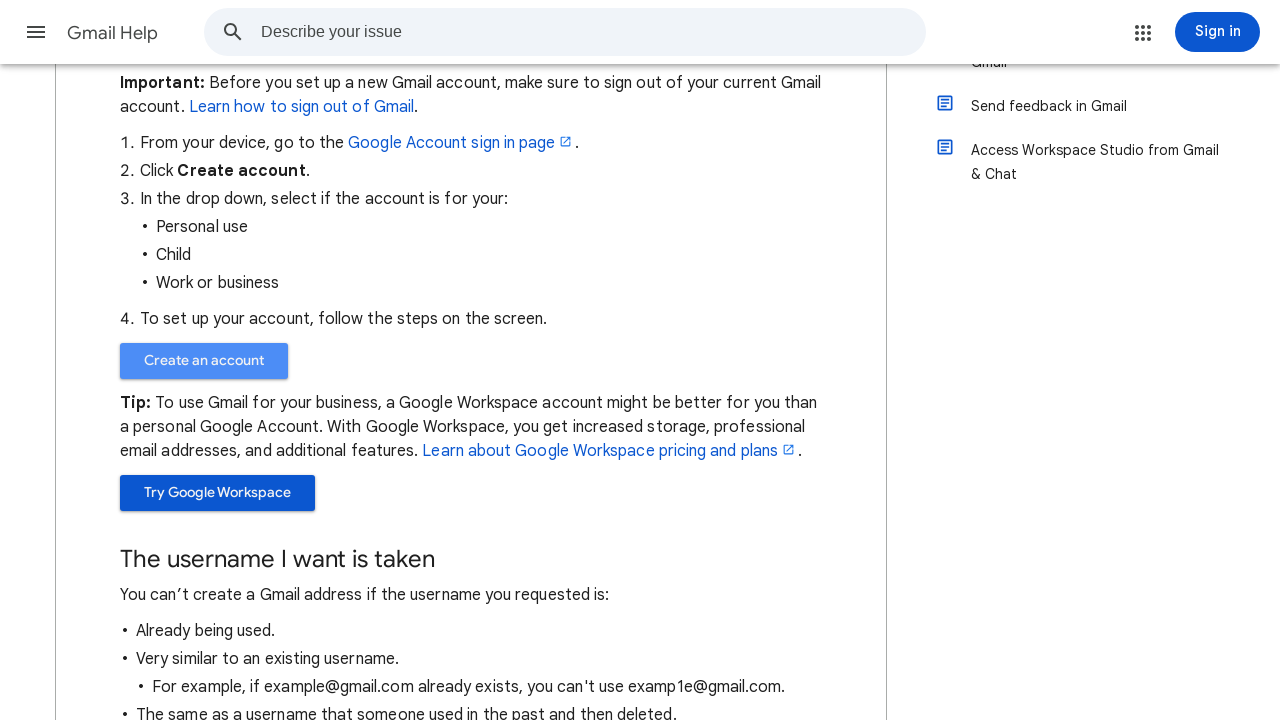

New page fully loaded
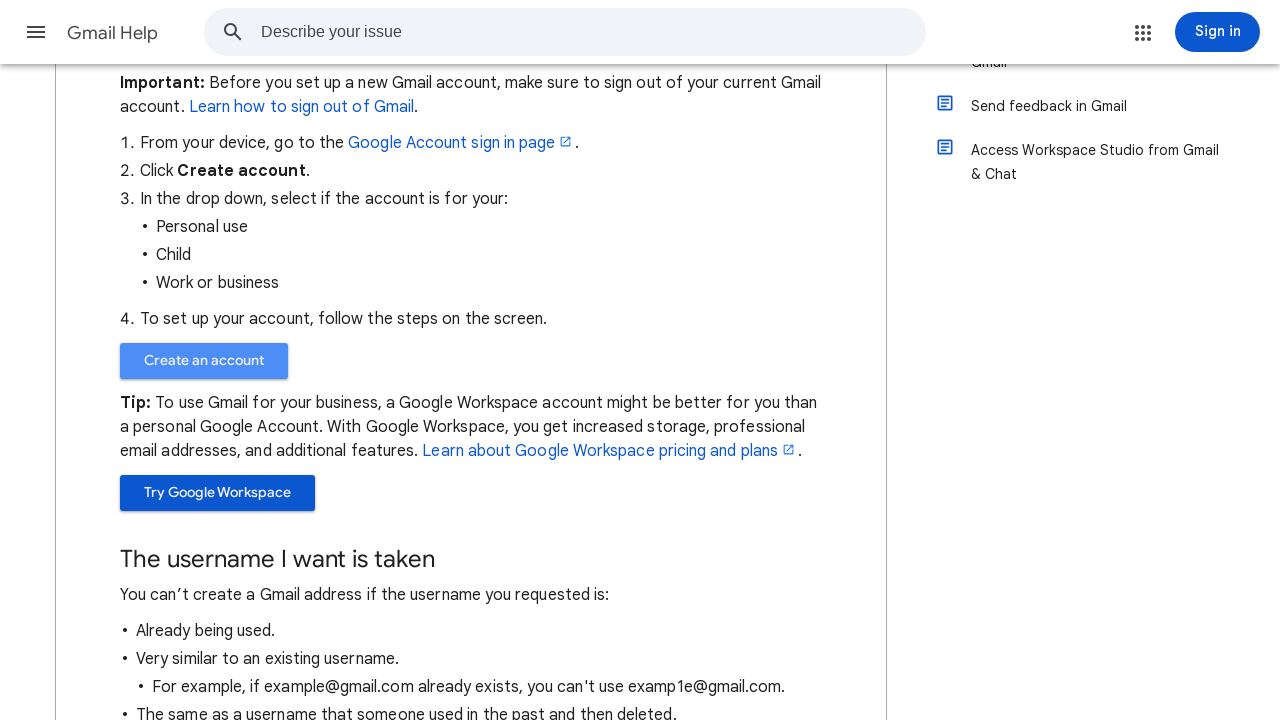

Switched focus back to original parent window
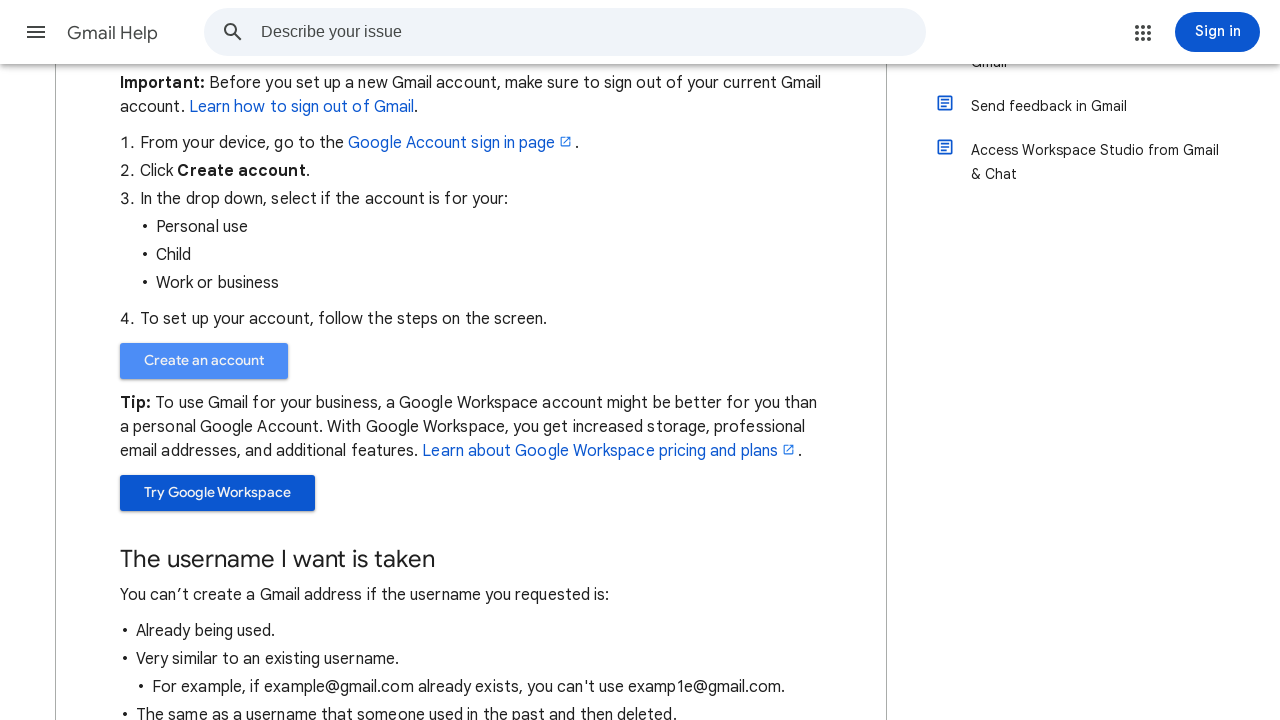

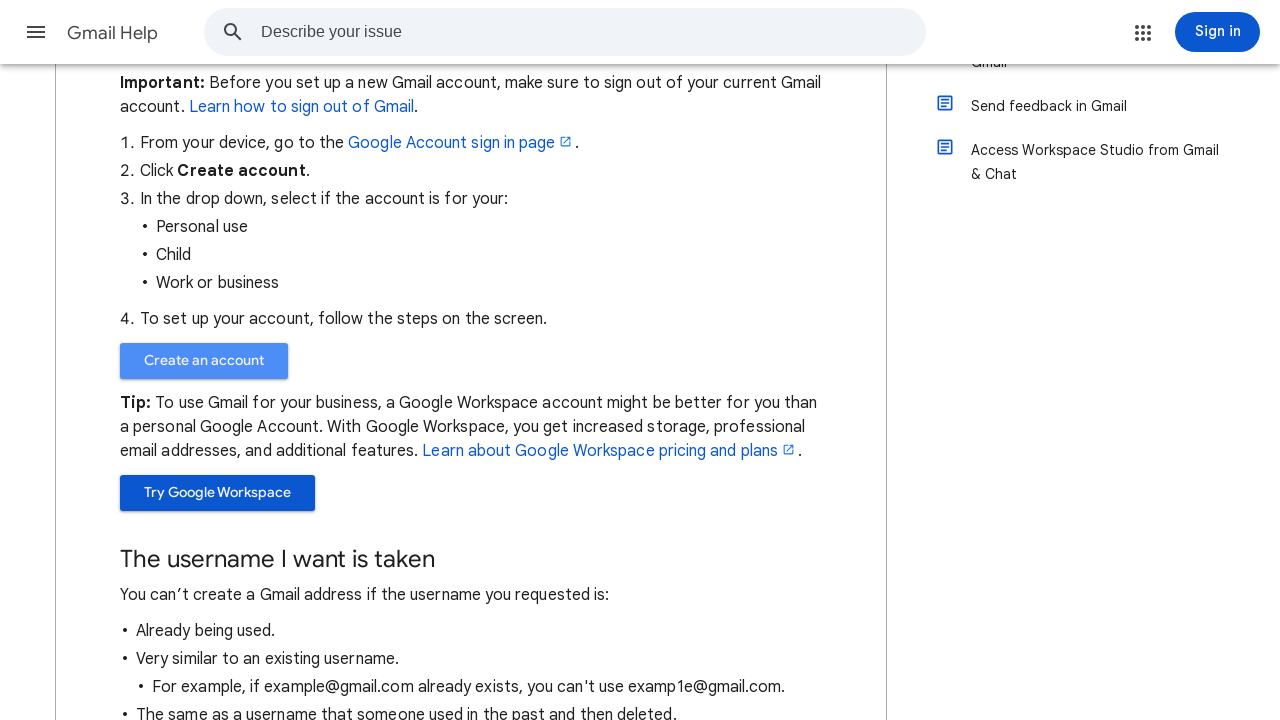